Tests dynamic controls by clicking Remove button, verifying "It's gone!" message, clicking Add button, and verifying "It's back" message

Starting URL: https://the-internet.herokuapp.com/dynamic_controls

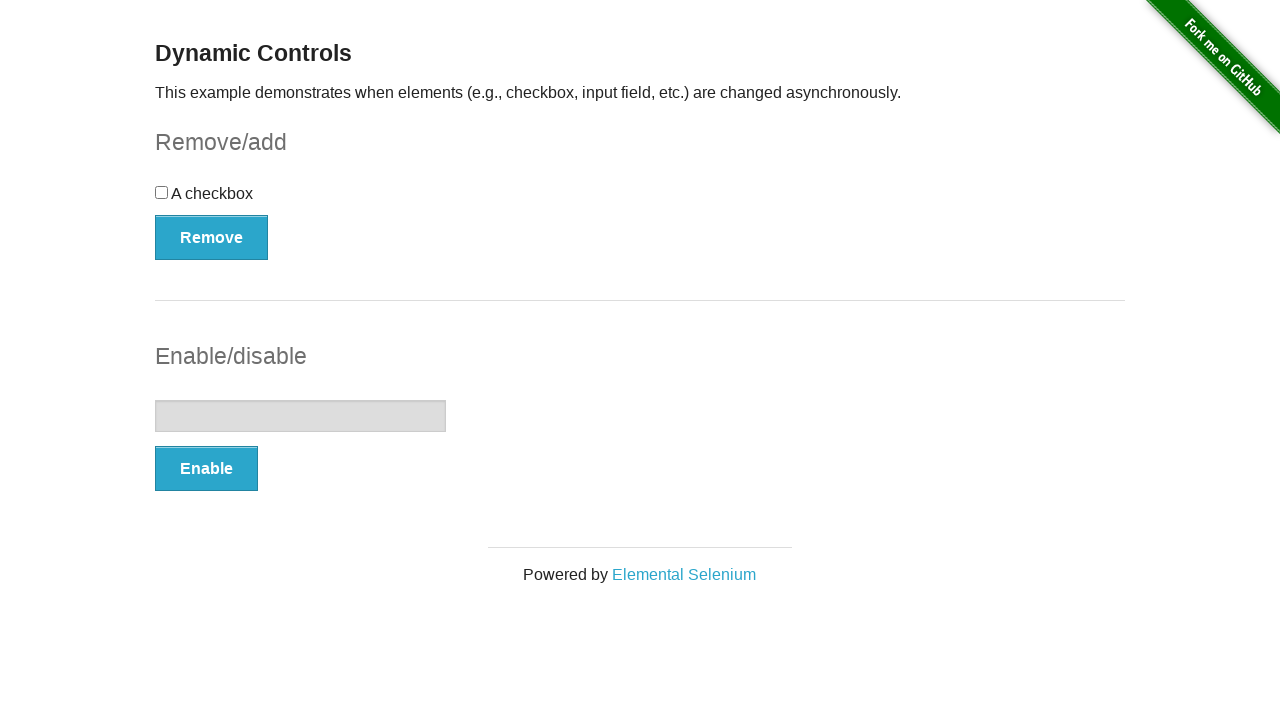

Clicked Remove button at (212, 237) on xpath=//*[text()='Remove']
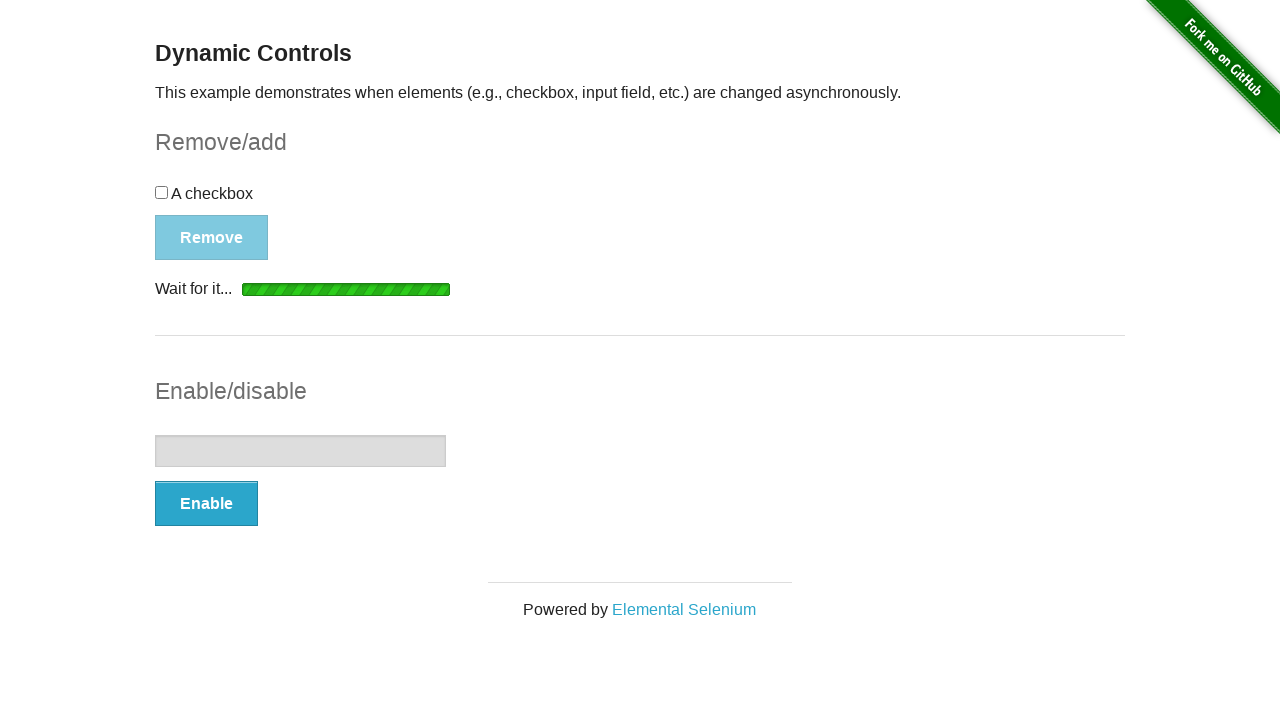

Verified 'It's gone!' message is displayed
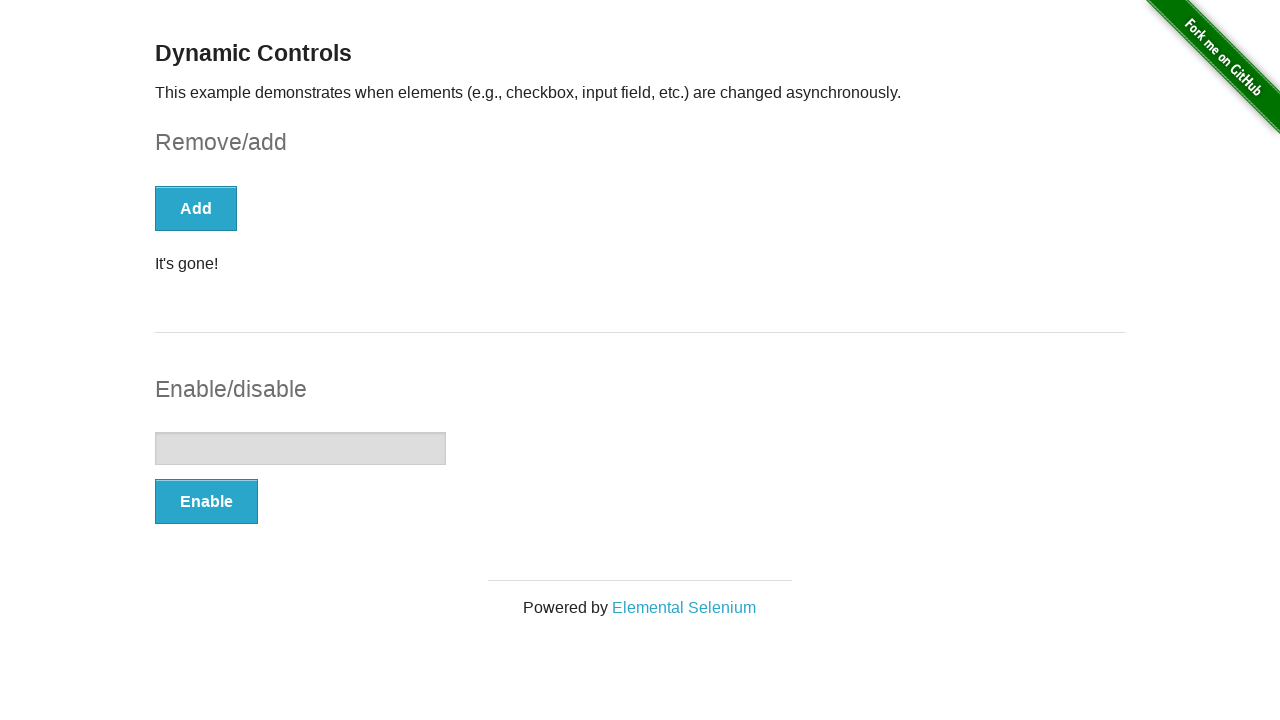

Clicked Add button at (196, 208) on xpath=//*[text()='Add']
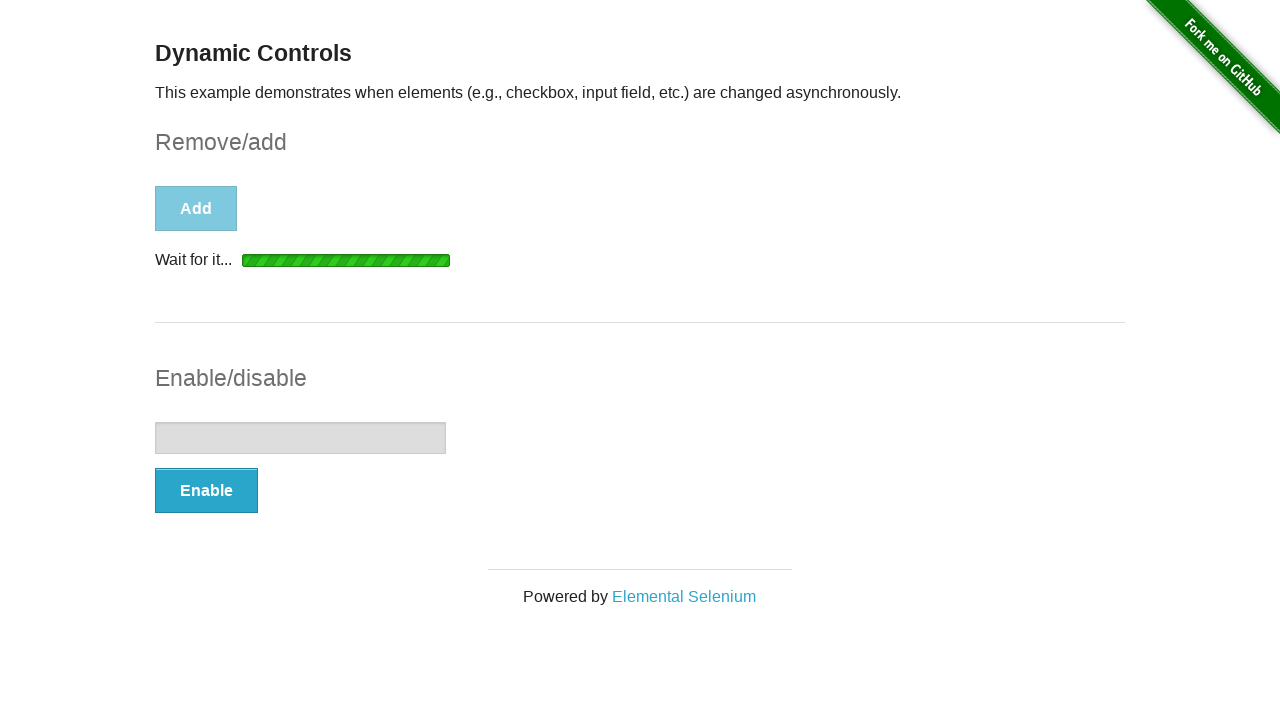

Verified 'It's back' message is displayed
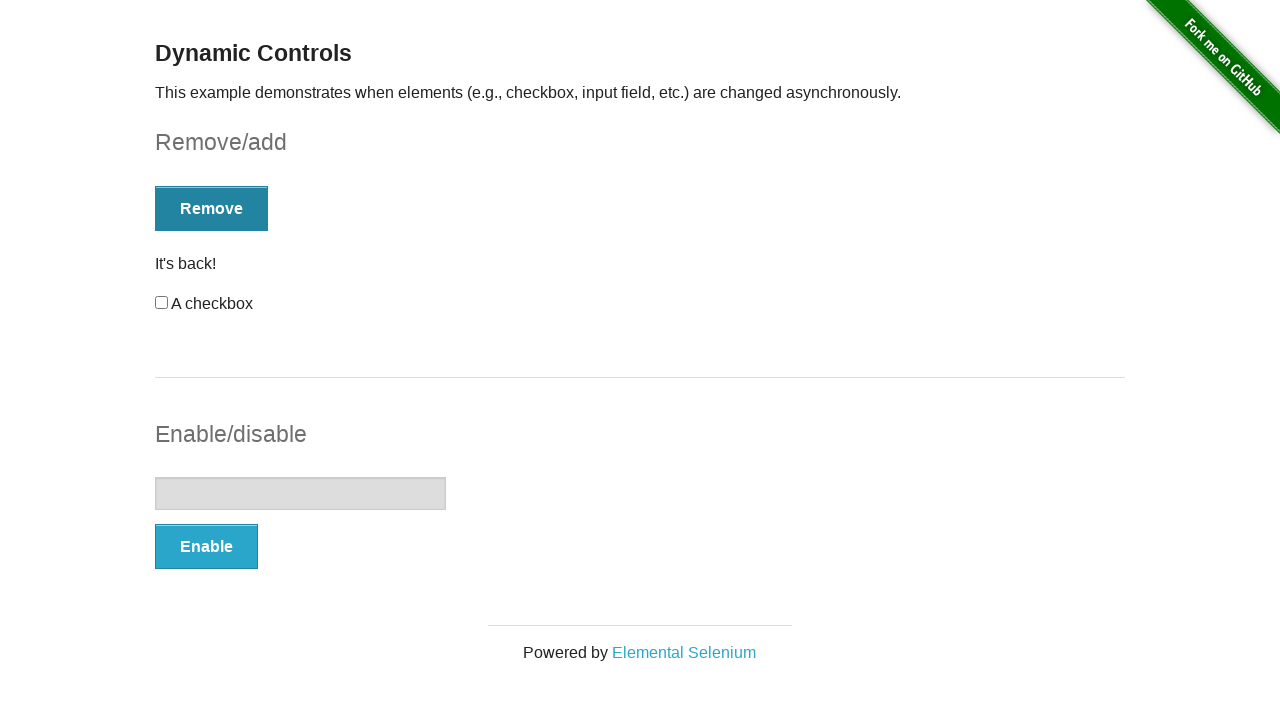

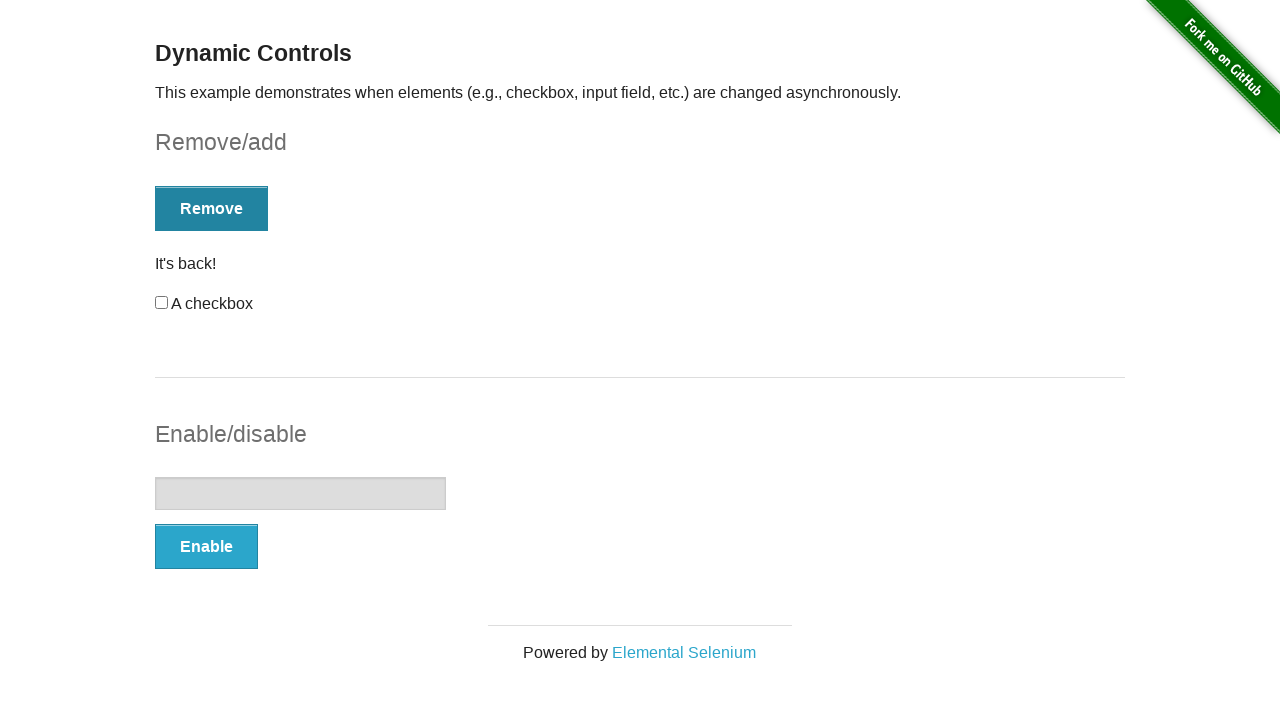